Navigates to GitHub homepage and clicks on the "open source" link to navigate to the open source page

Starting URL: https://github.com/

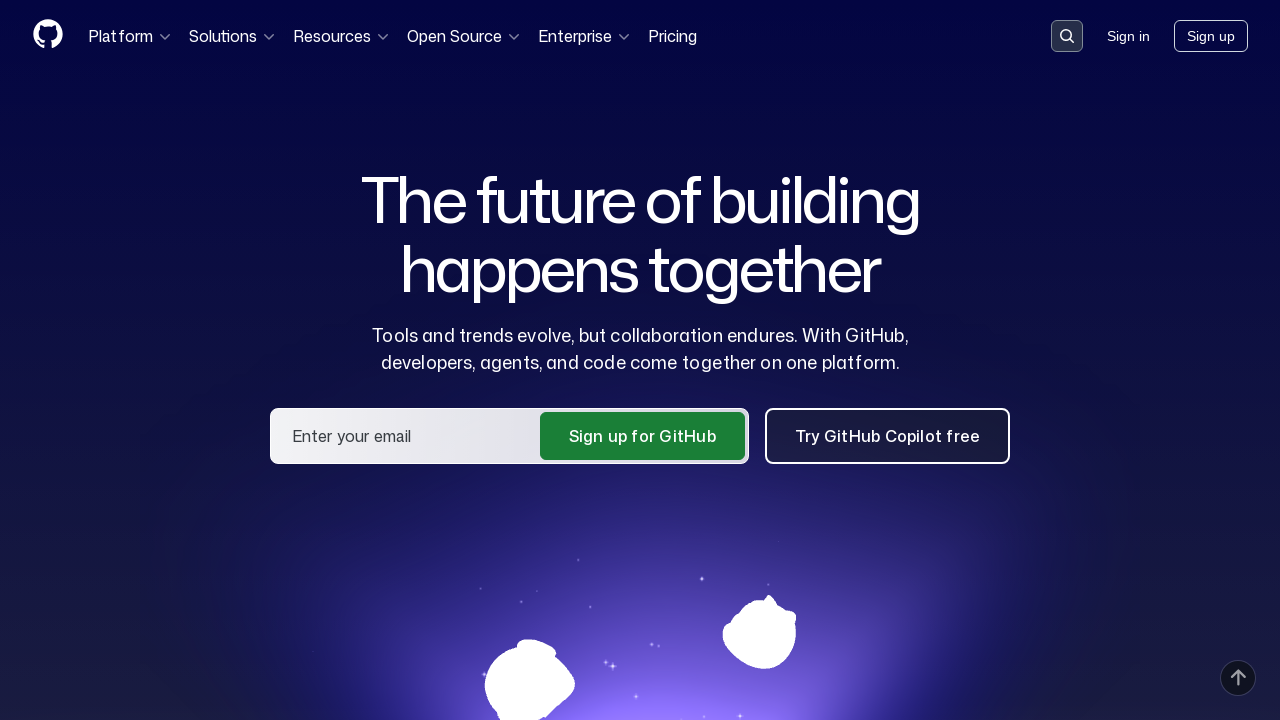

Waited for GitHub homepage to load (domcontentloaded)
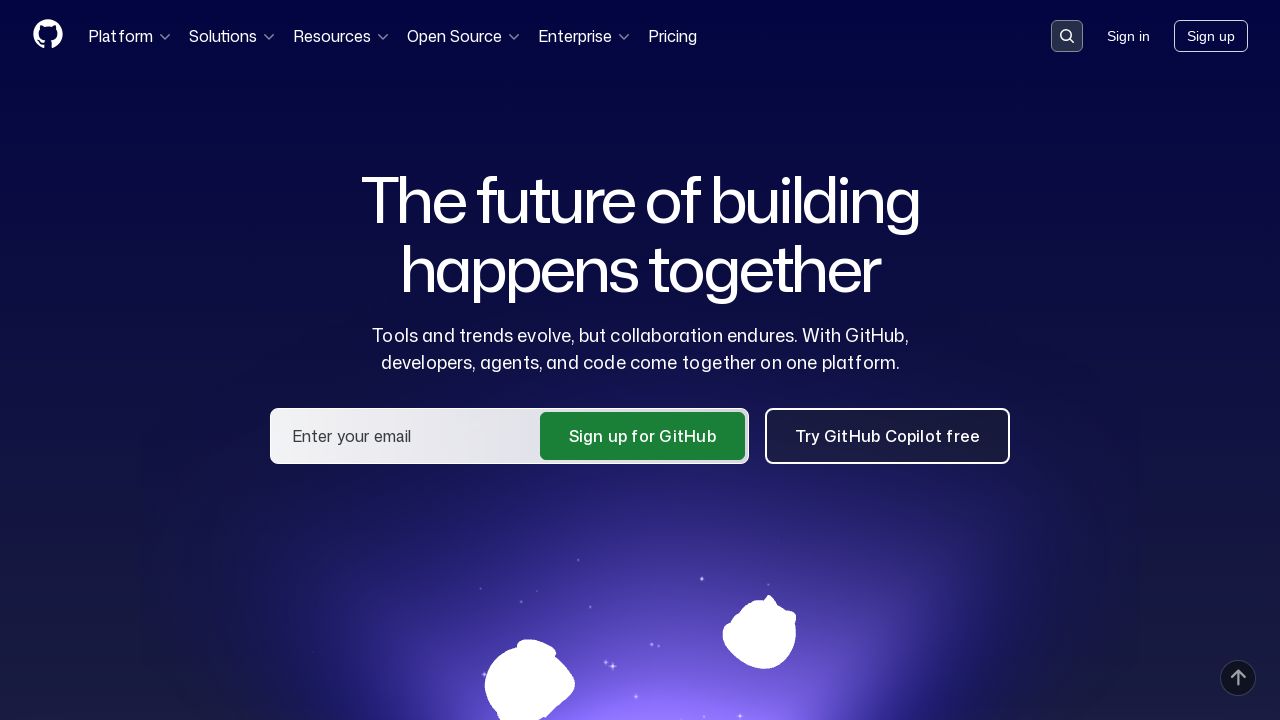

Clicked on the 'open source' link at (464, 36) on text=open source
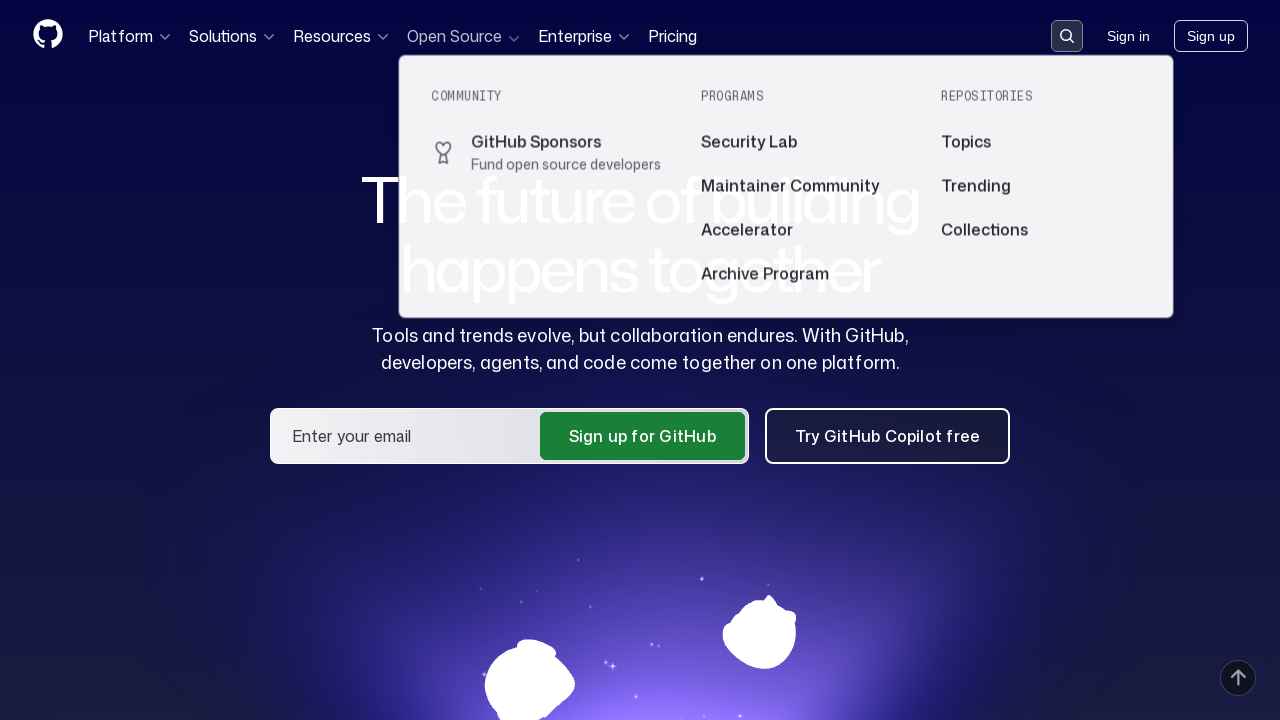

Waited for open source page to load (domcontentloaded)
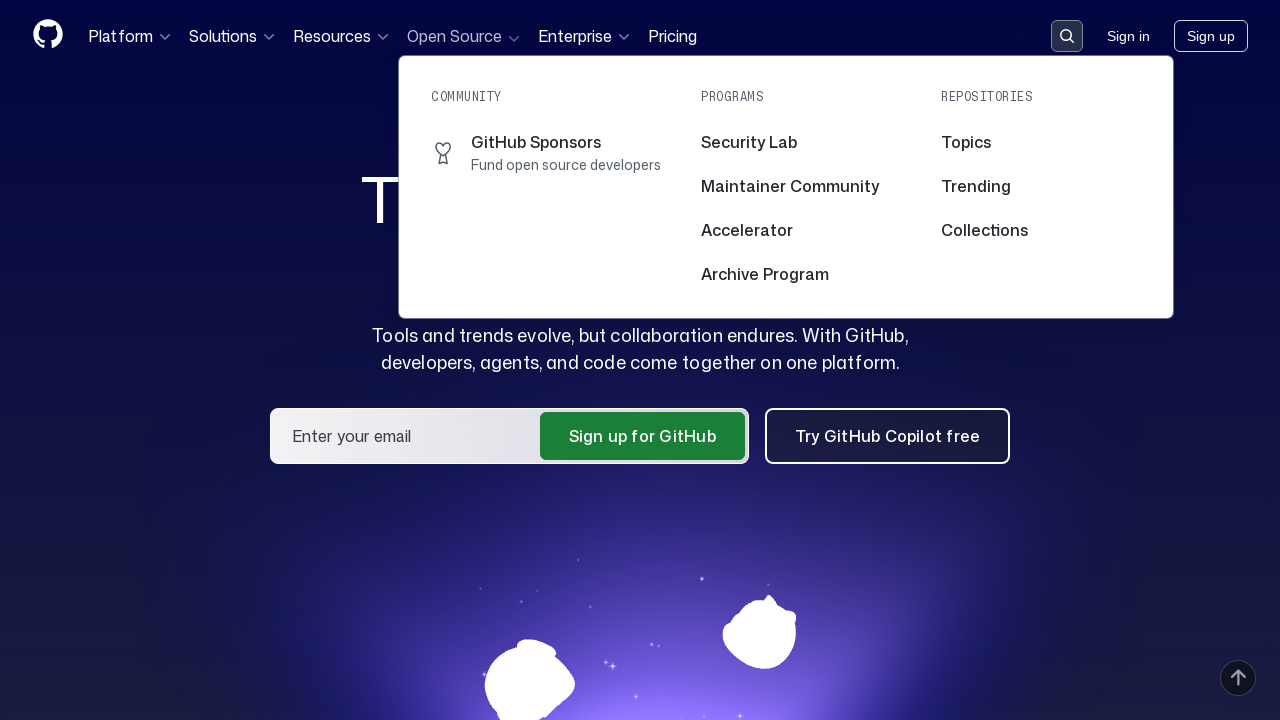

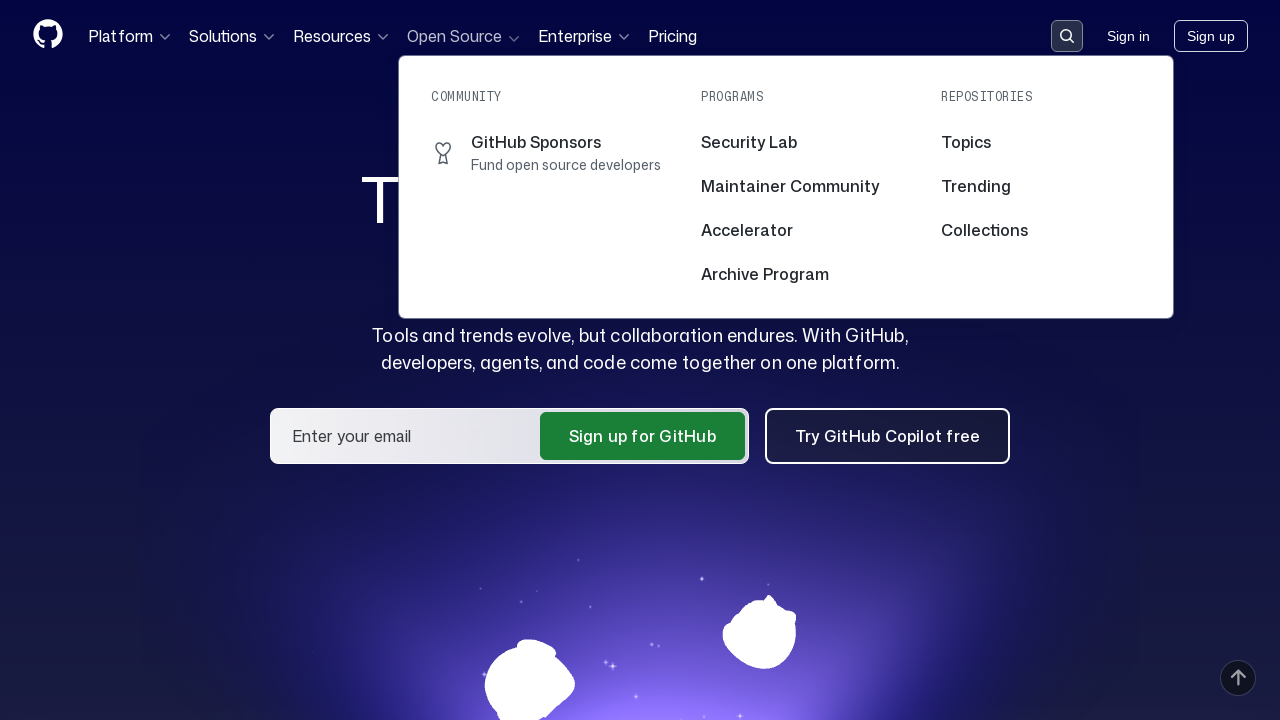